Tests a React Todo application by verifying the home page loads correctly, creating a new task by clicking the add button, entering task text, and saving it, then verifying the task appears in the task list table.

Starting URL: https://react-todo-lanzath.vercel.app/

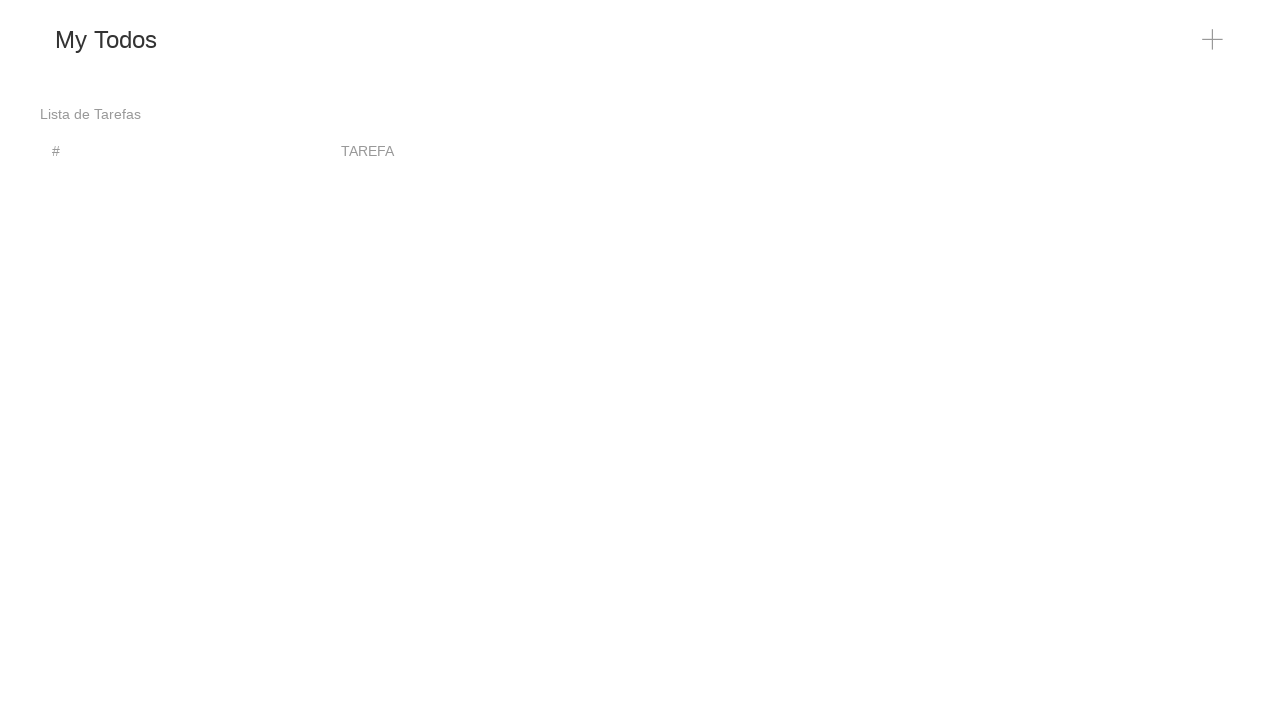

Waited for 'My Todos' link to load on home page
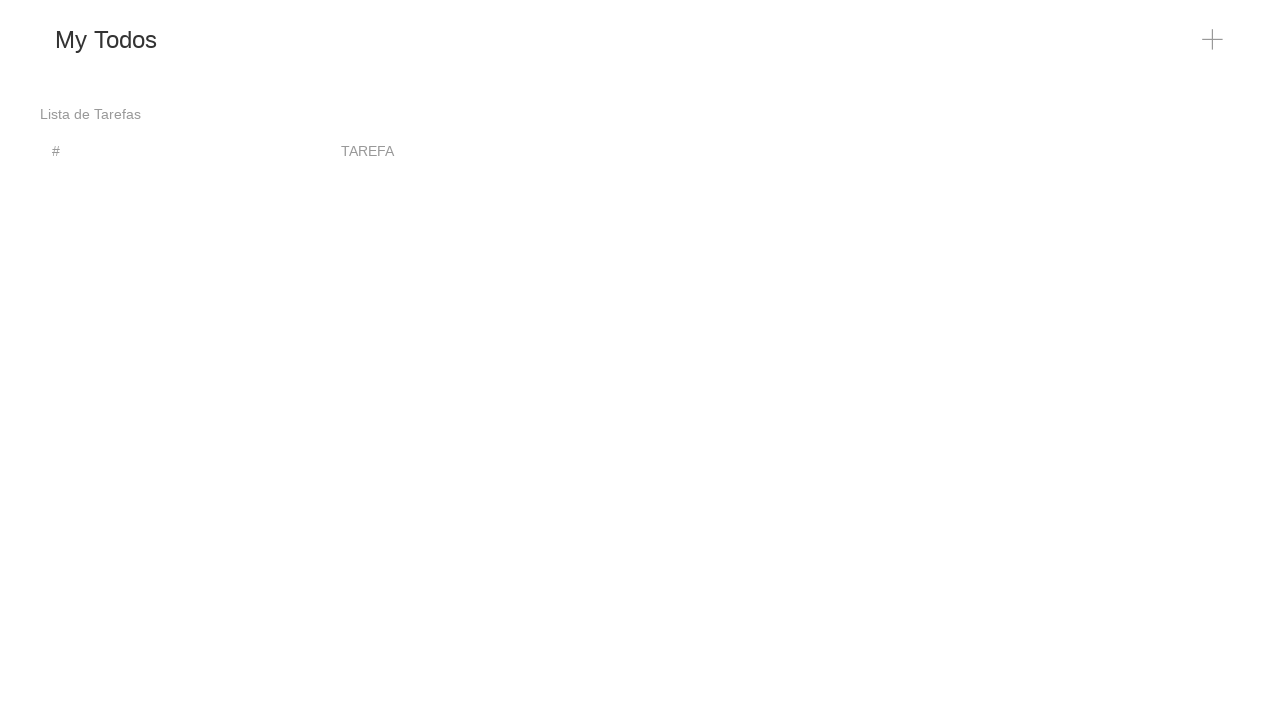

Verified page title is 'To-Do React App'
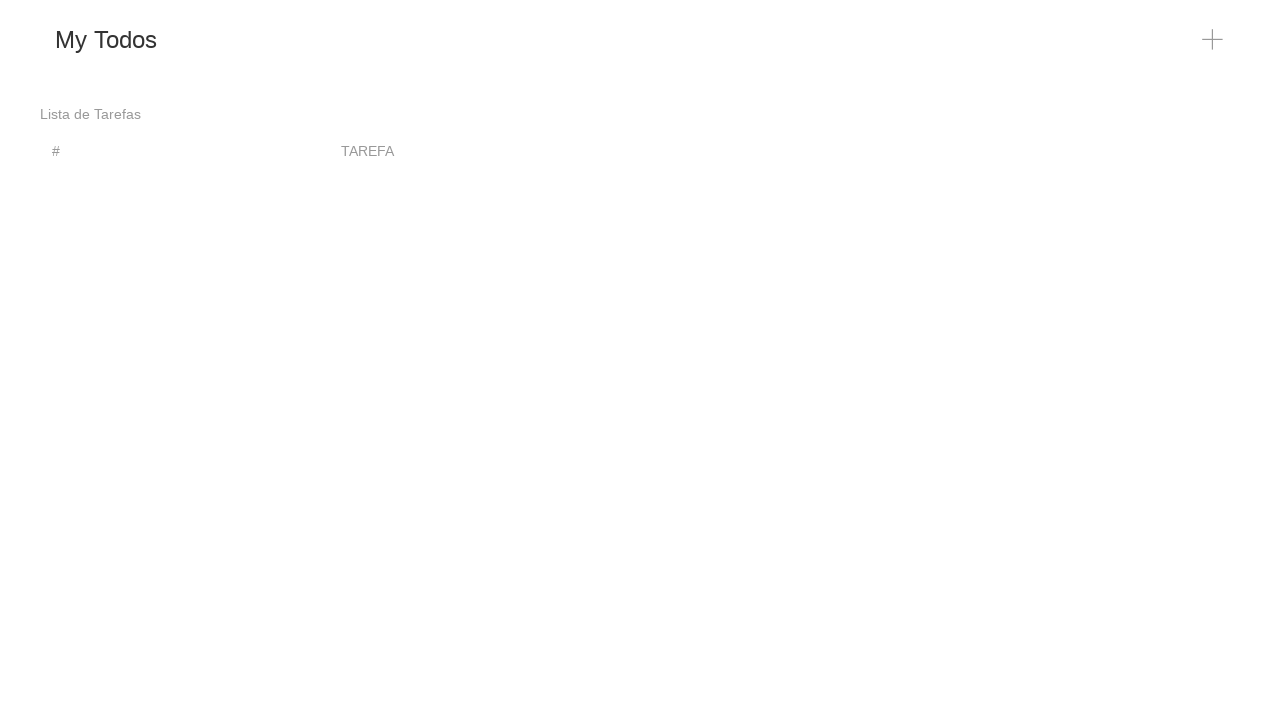

Verified task list caption displays 'Lista de Tarefas'
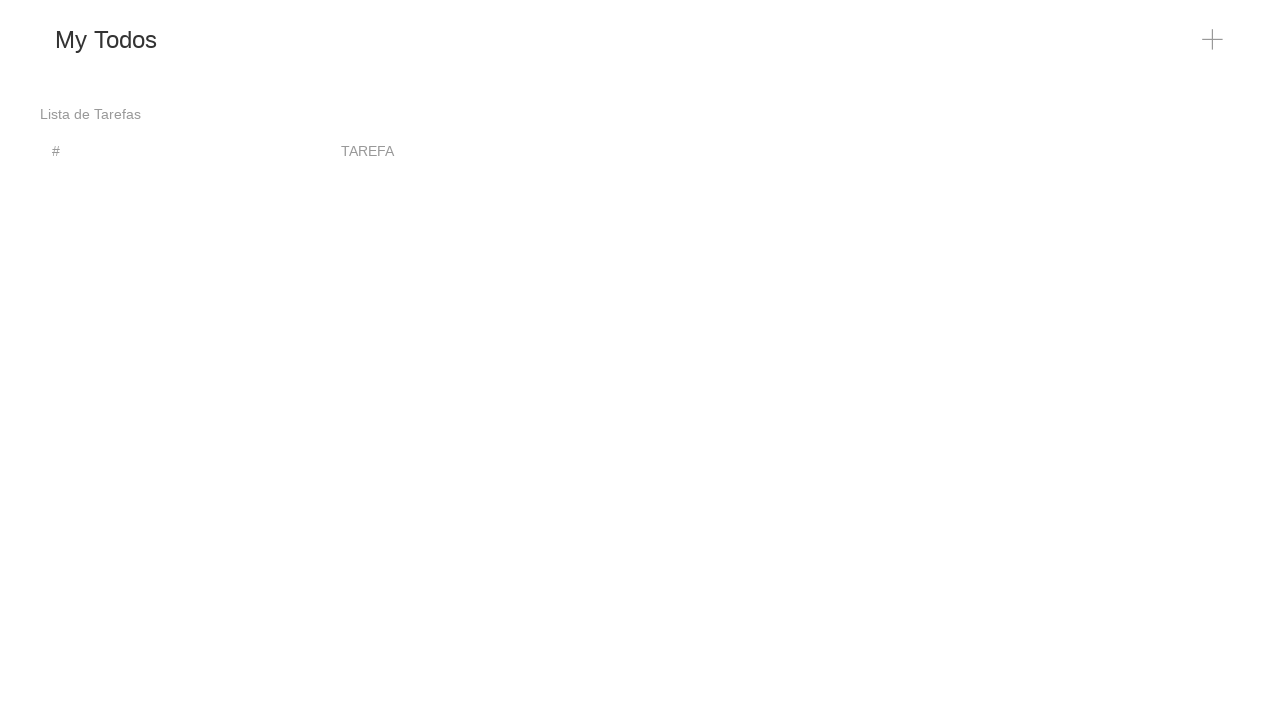

Waited for add button icon to be visible
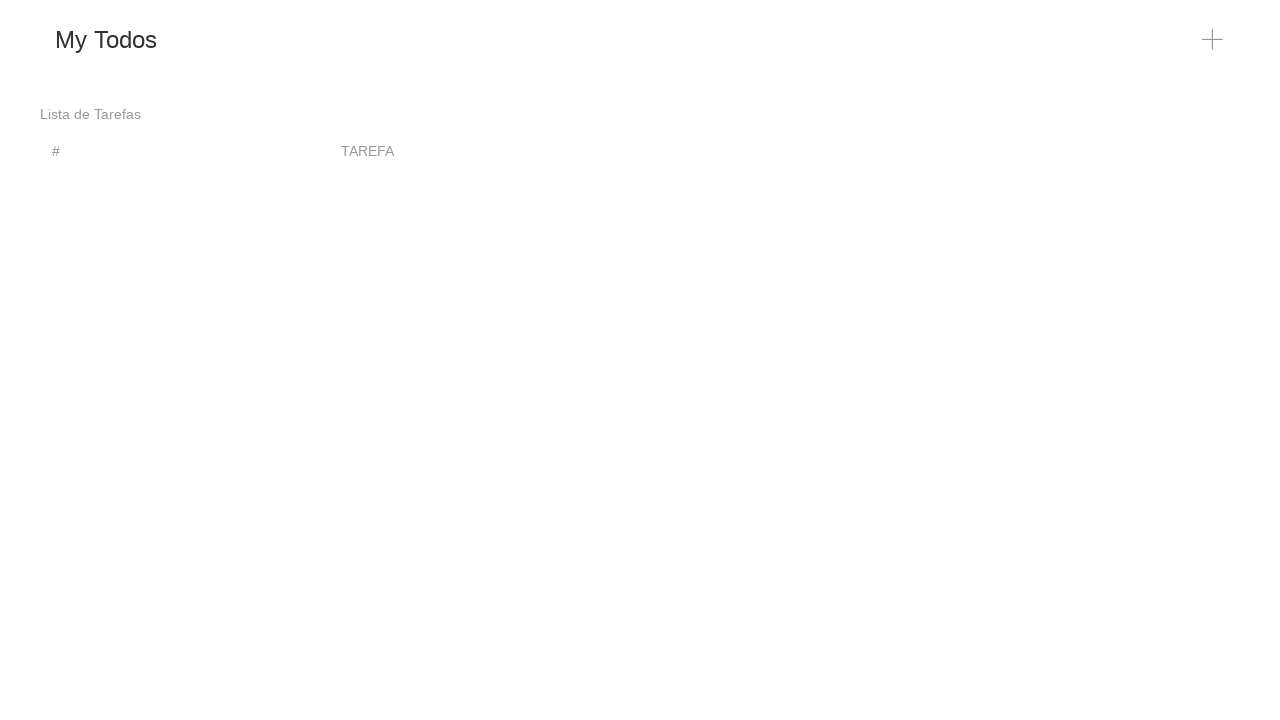

Clicked add button to create new task at (1213, 40) on span.uk-icon
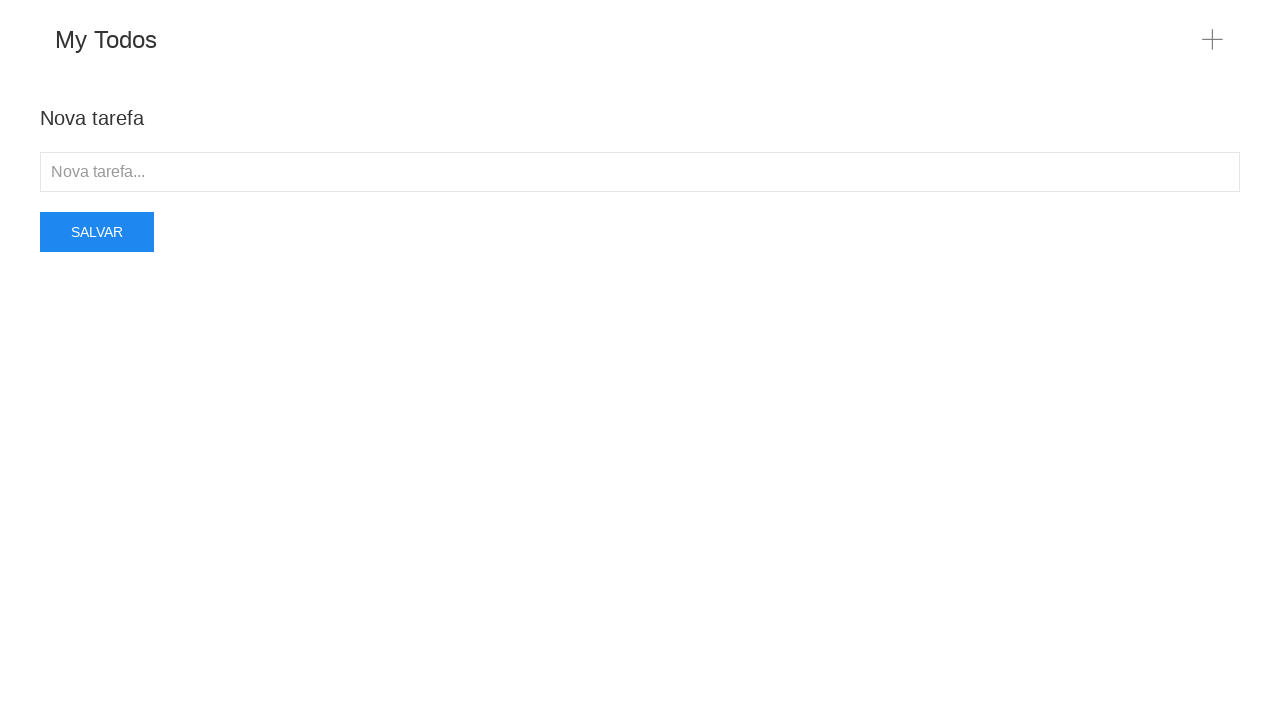

Entered task text 'Estudar automatização de testes' in input field on input[placeholder='Nova tarefa...']
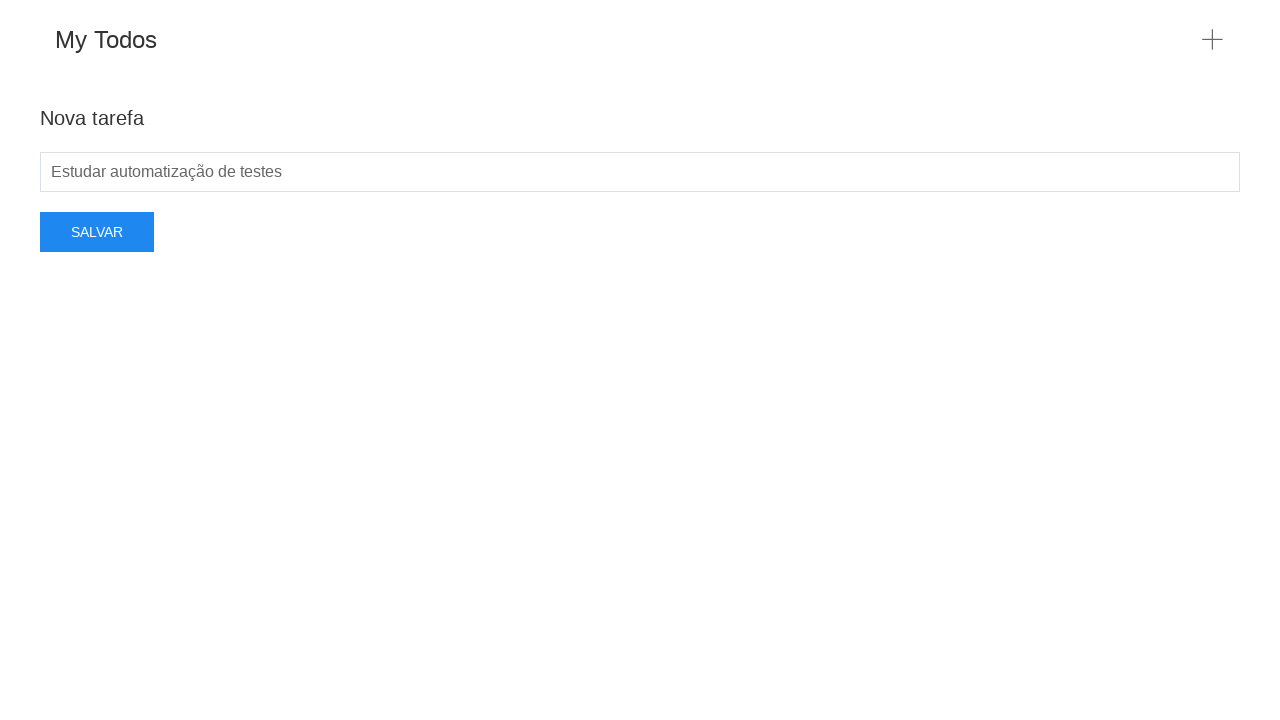

Clicked Save button to create task at (97, 232) on button:has-text('Salvar')
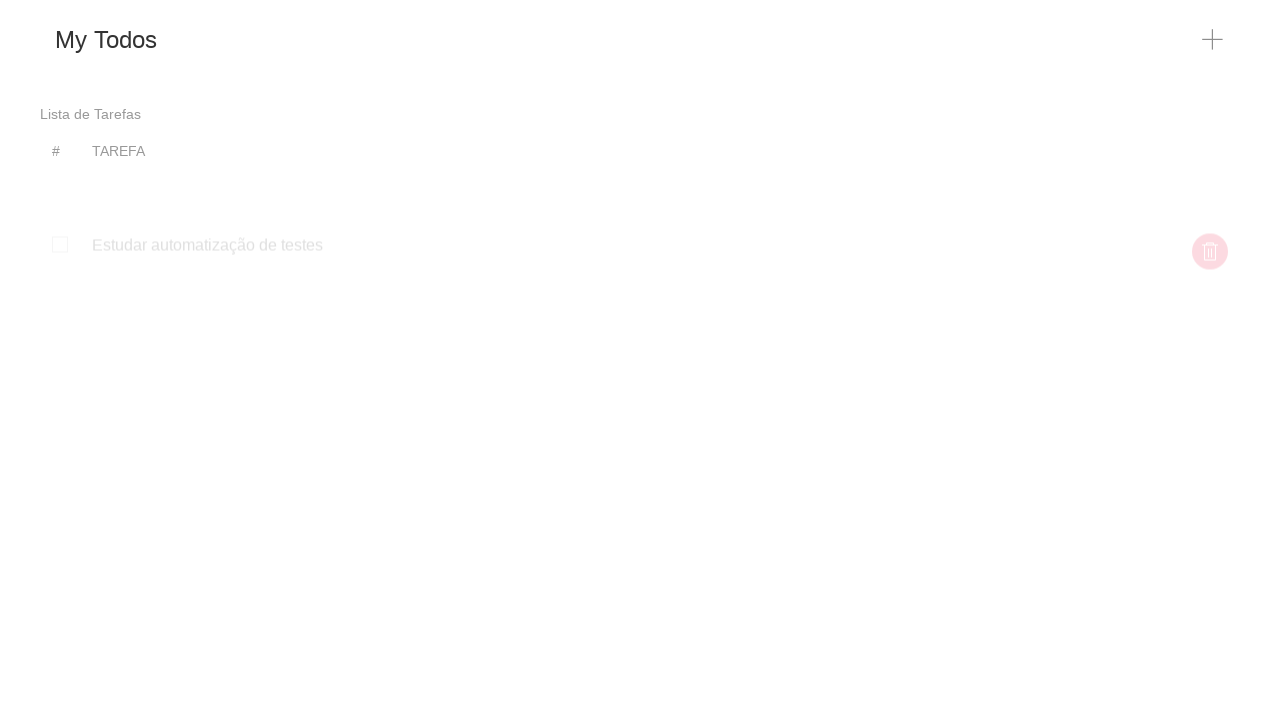

Verified new task 'Estudar automatização de testes' appears in task list table
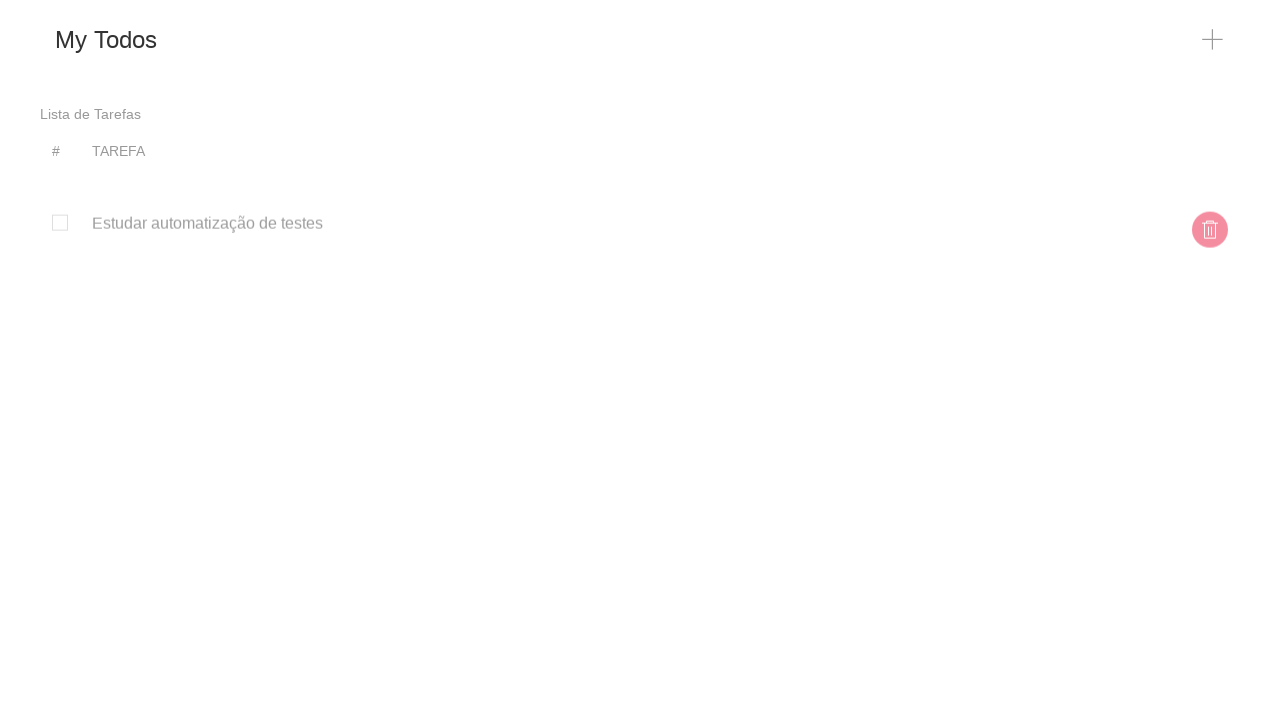

Waited for add button icon to be visible for second task
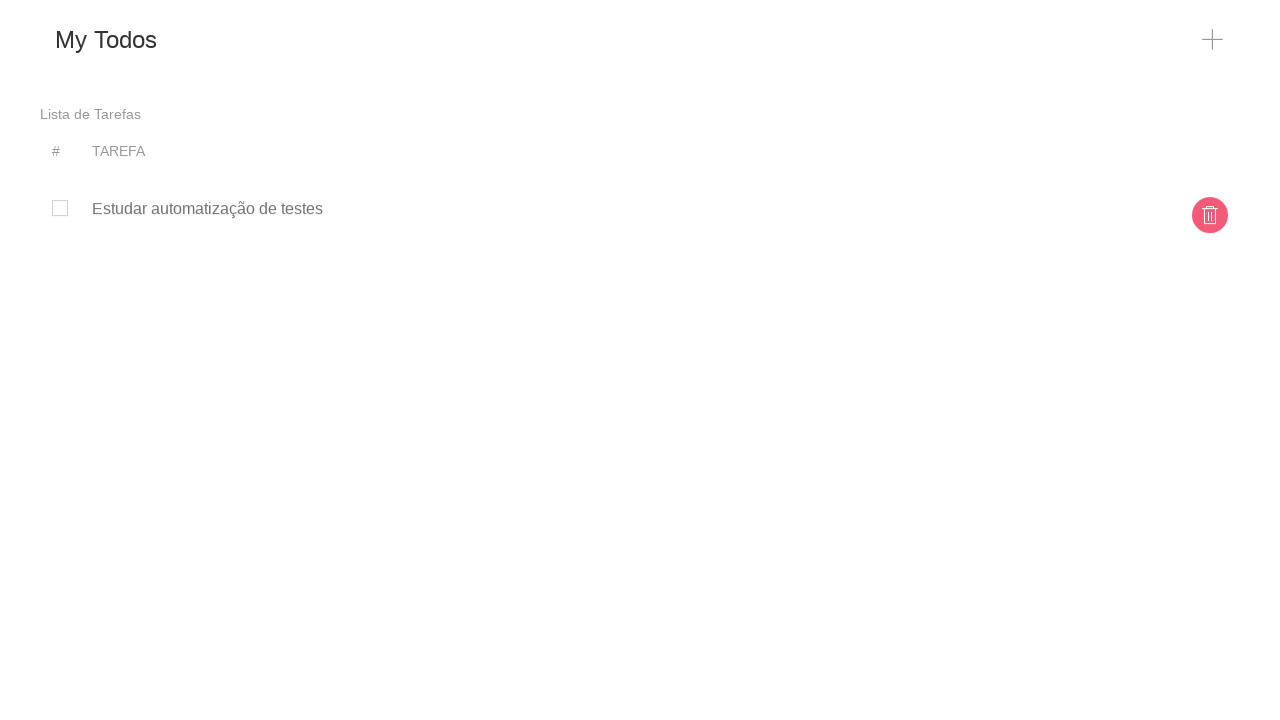

Clicked add button to create second task at (1213, 40) on span.uk-icon
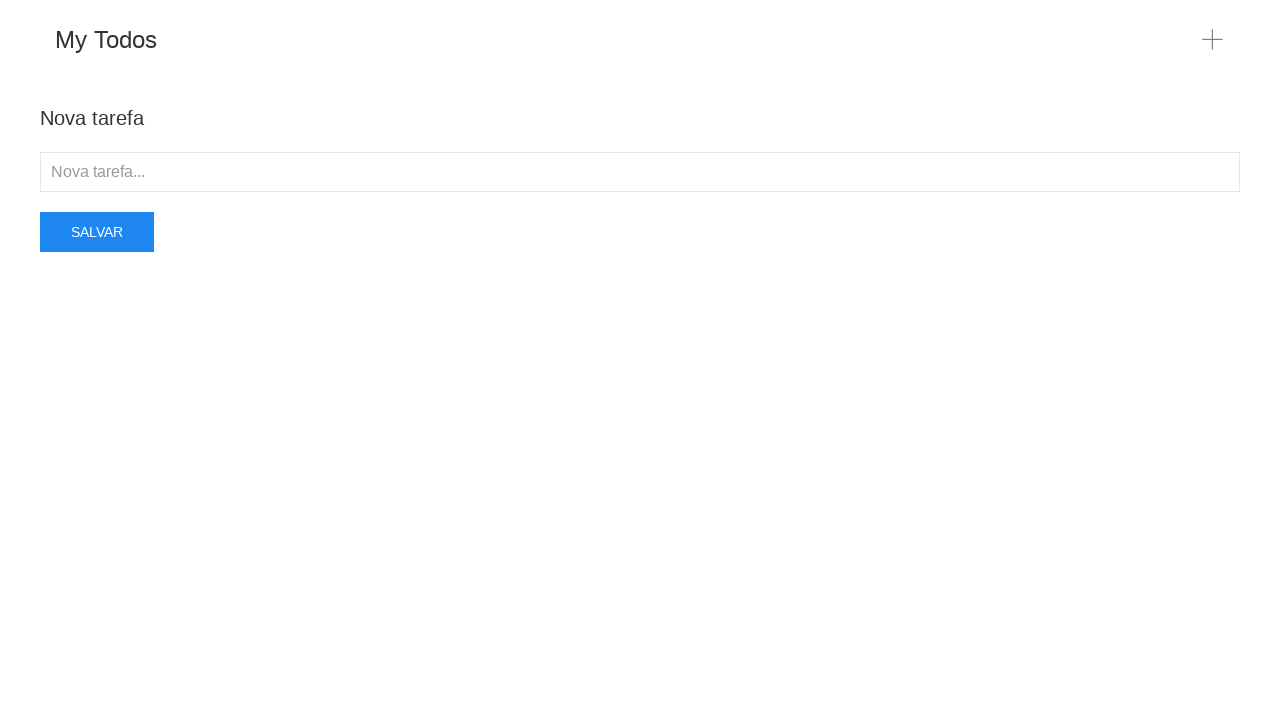

Entered task text 'Tarefa de teste adicional' in input field on input[placeholder='Nova tarefa...']
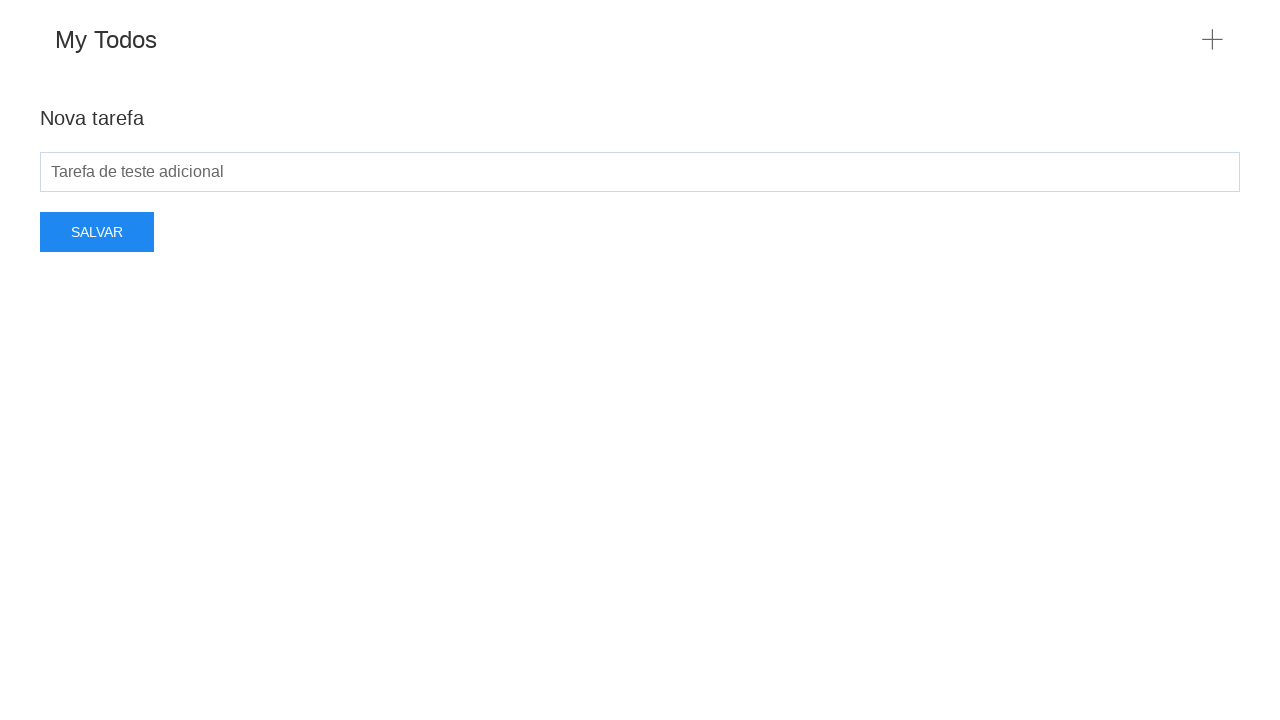

Clicked Save button to create second task at (97, 232) on button:has-text('Salvar')
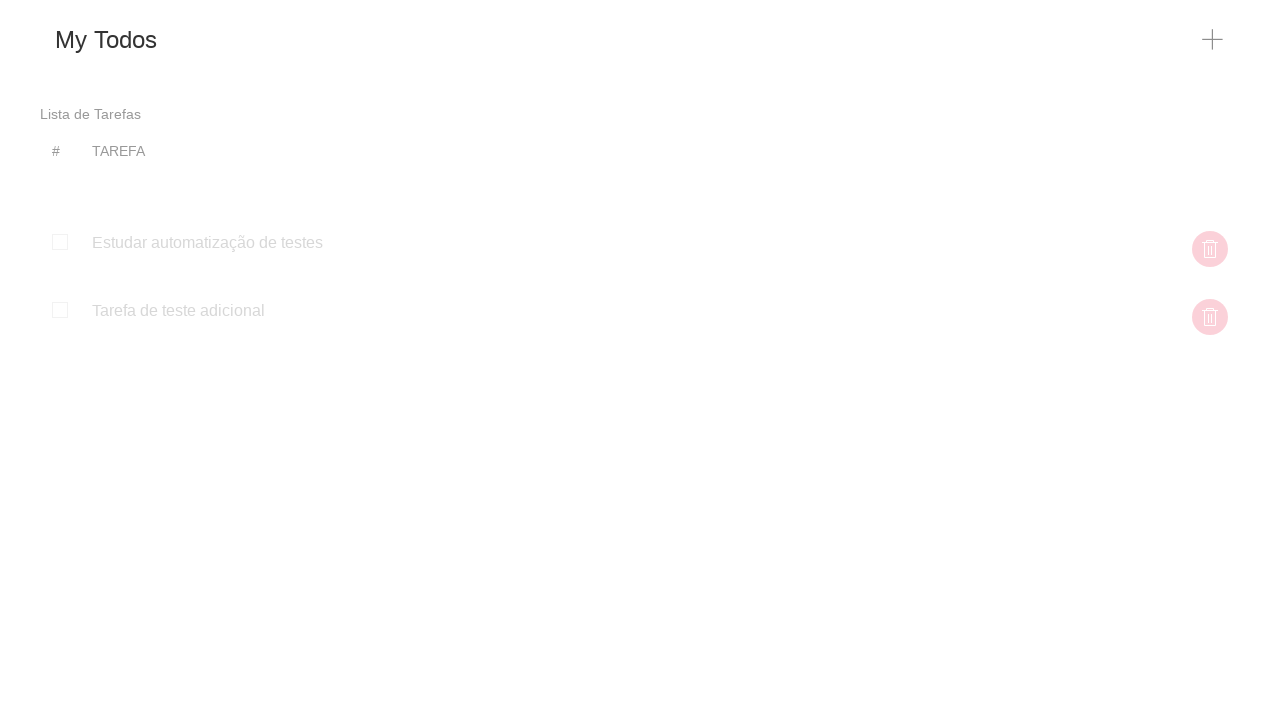

Checked first task checkbox to mark as complete at (60, 205) on input[type='checkbox'] >> nth=0
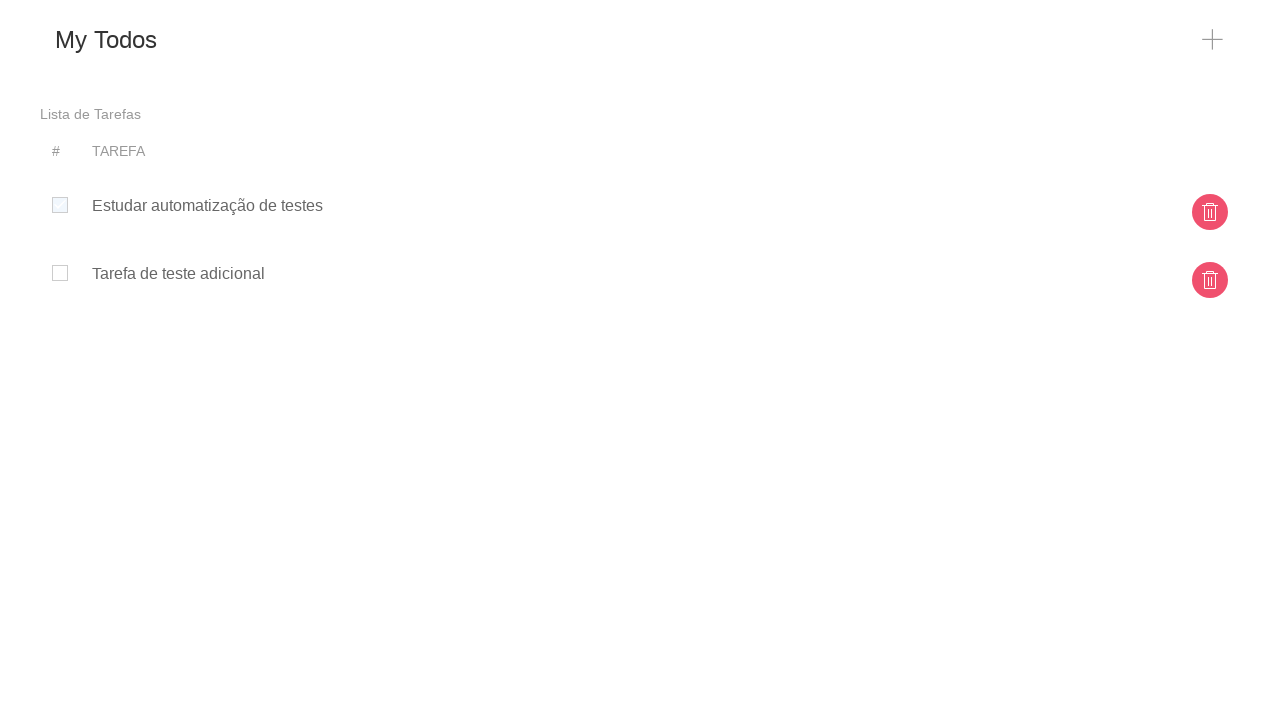

Verified first task checkbox is checked
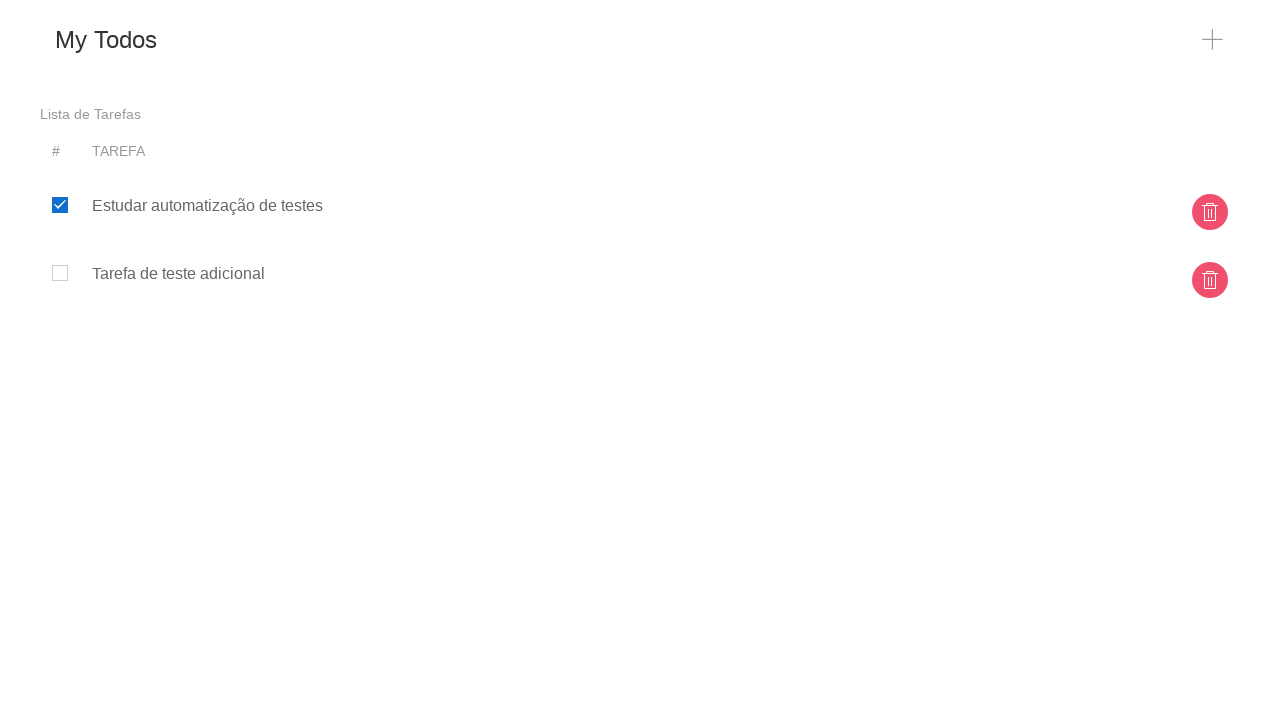

Clicked delete button to remove task at (1210, 212) on button > svg
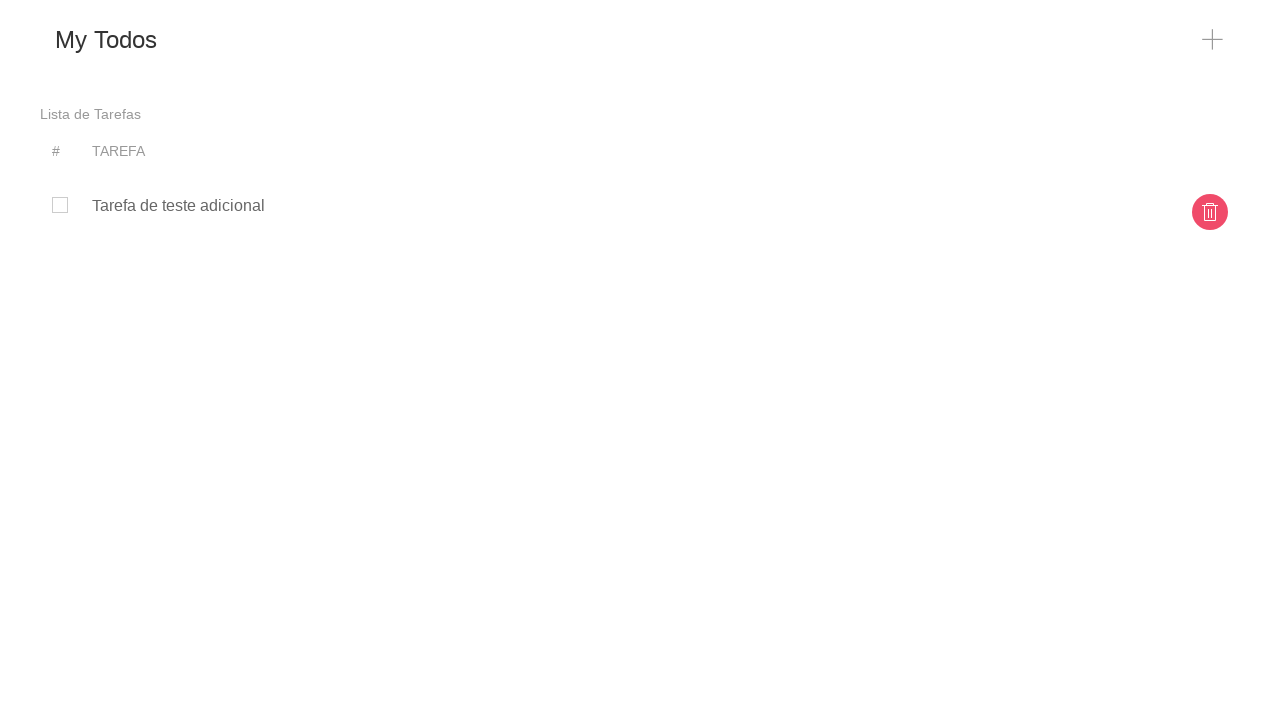

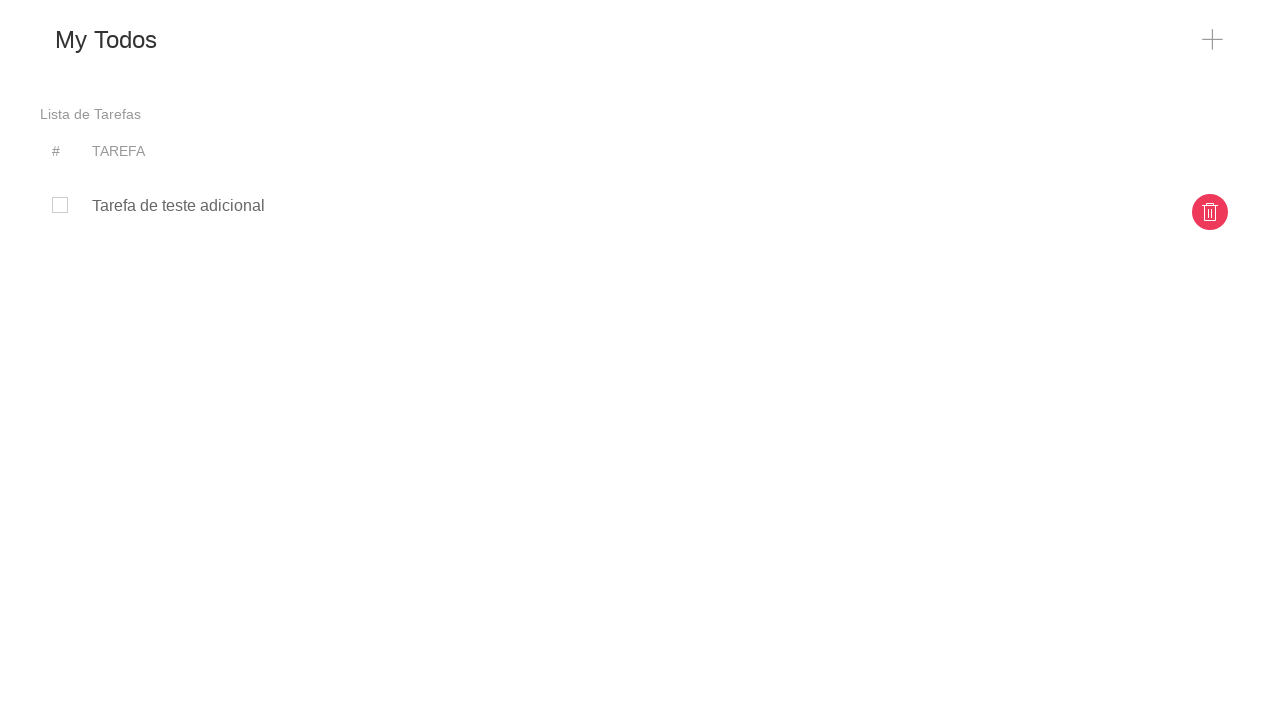